Tests radio button selection functionality by checking the male radio button and verifying its checked state

Starting URL: https://artoftesting.com/samplesiteforselenium

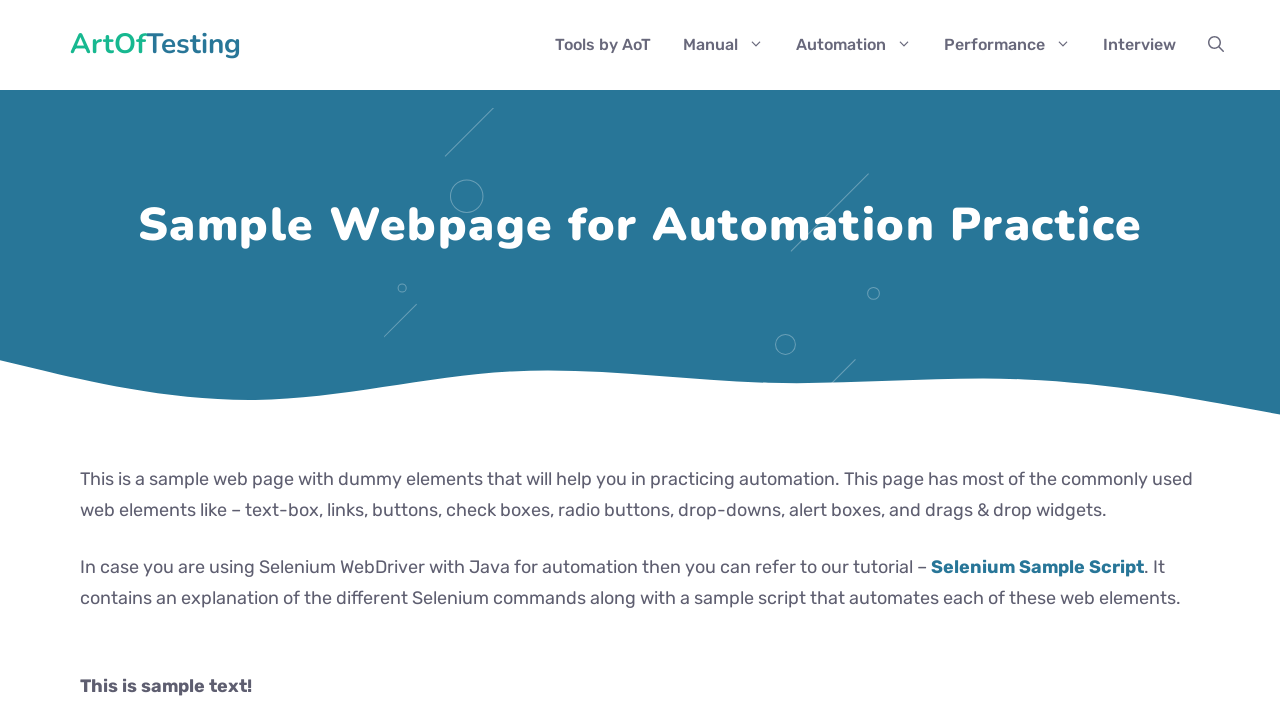

Checked the male radio button at (86, 360) on xpath=//input[@id='male']
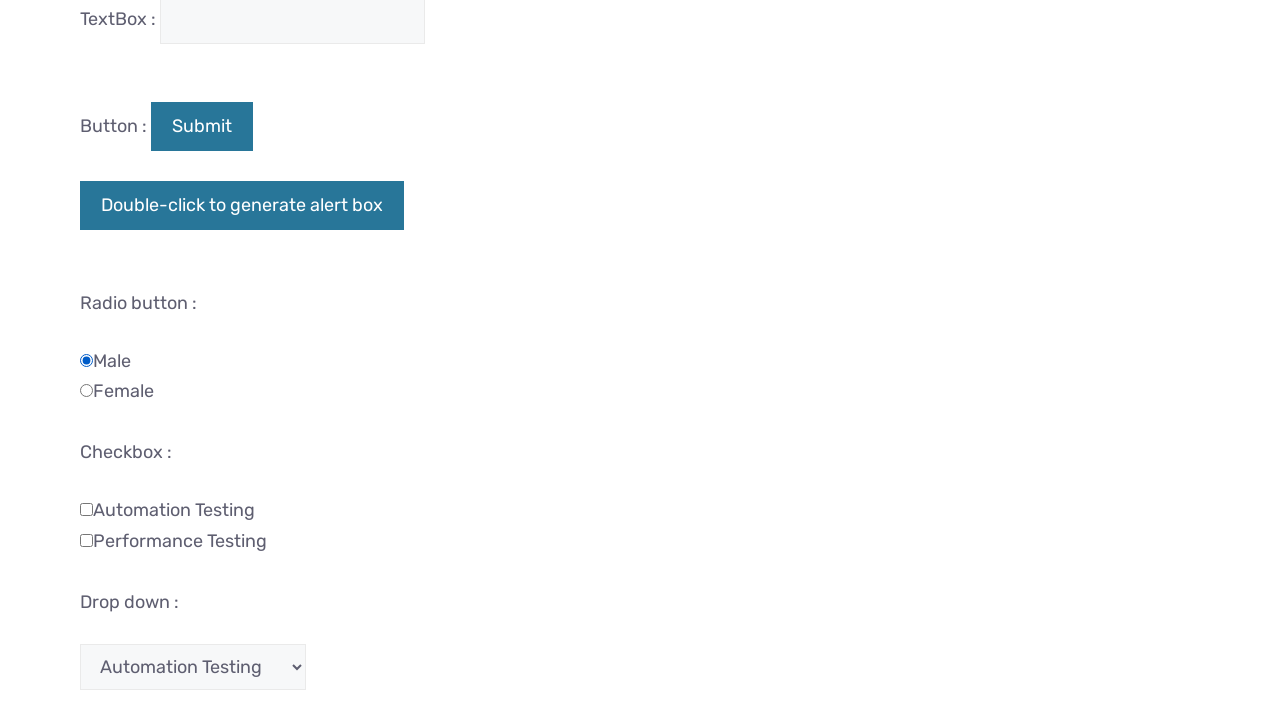

Verified male radio button is checked
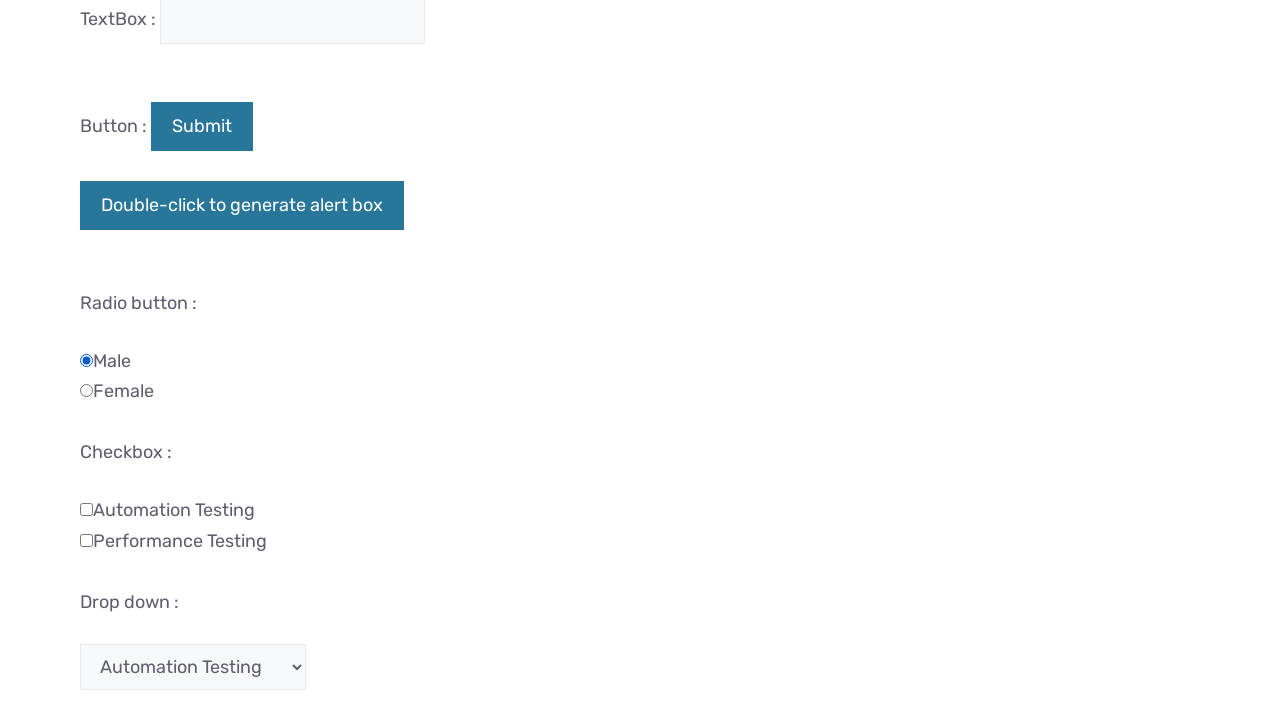

Verified female radio button is not checked
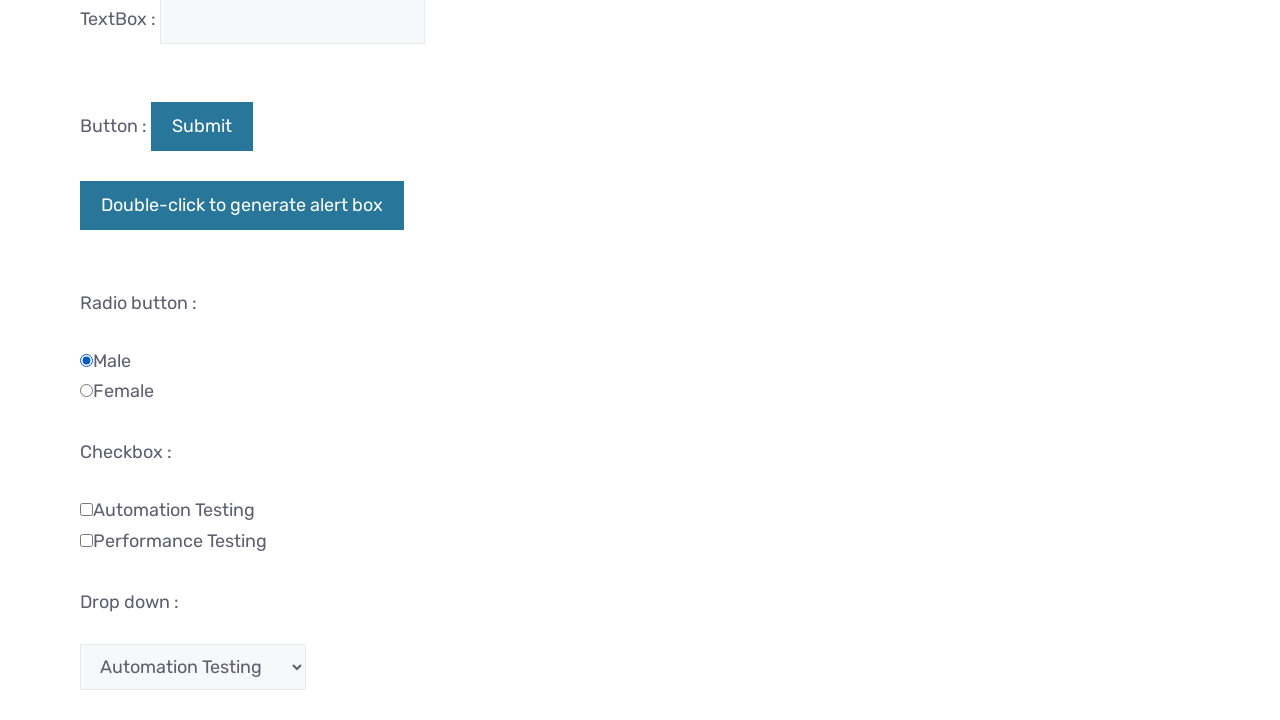

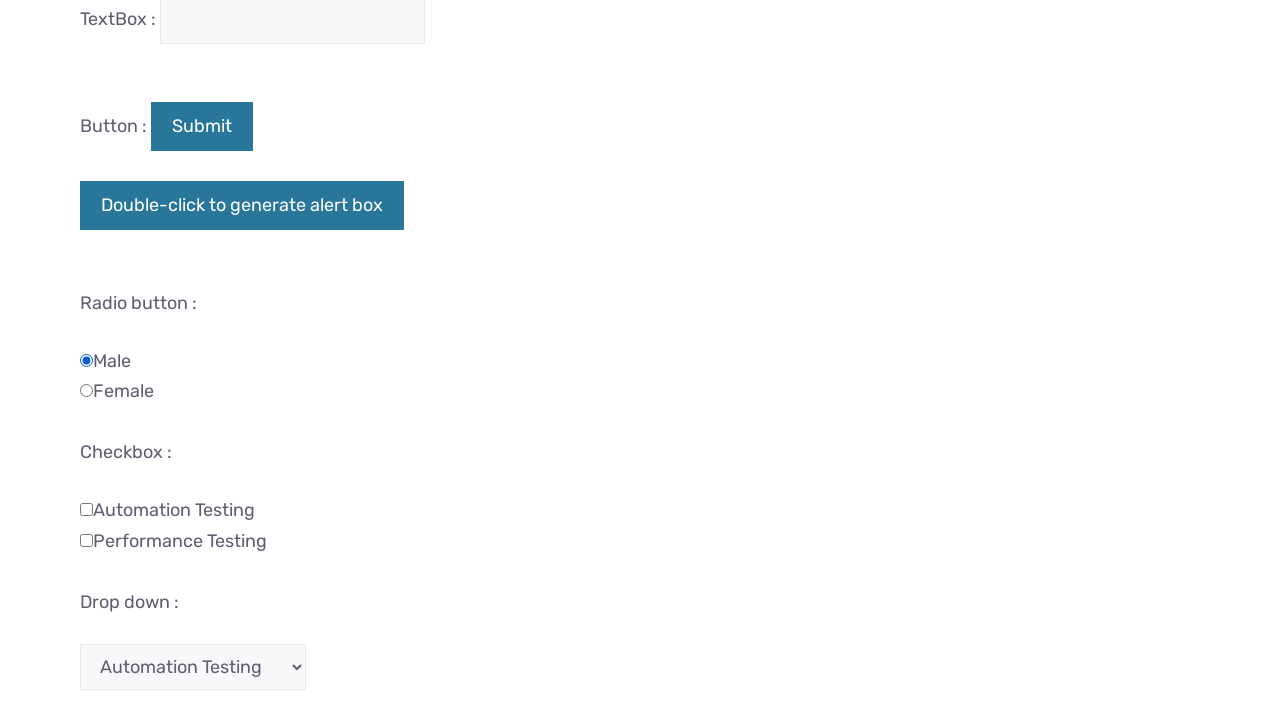